Tests date picker popup functionality by clicking the date field, selecting a year, and clicking a day in the calendar

Starting URL: https://www.automationtesting.co.uk/datepicker.html

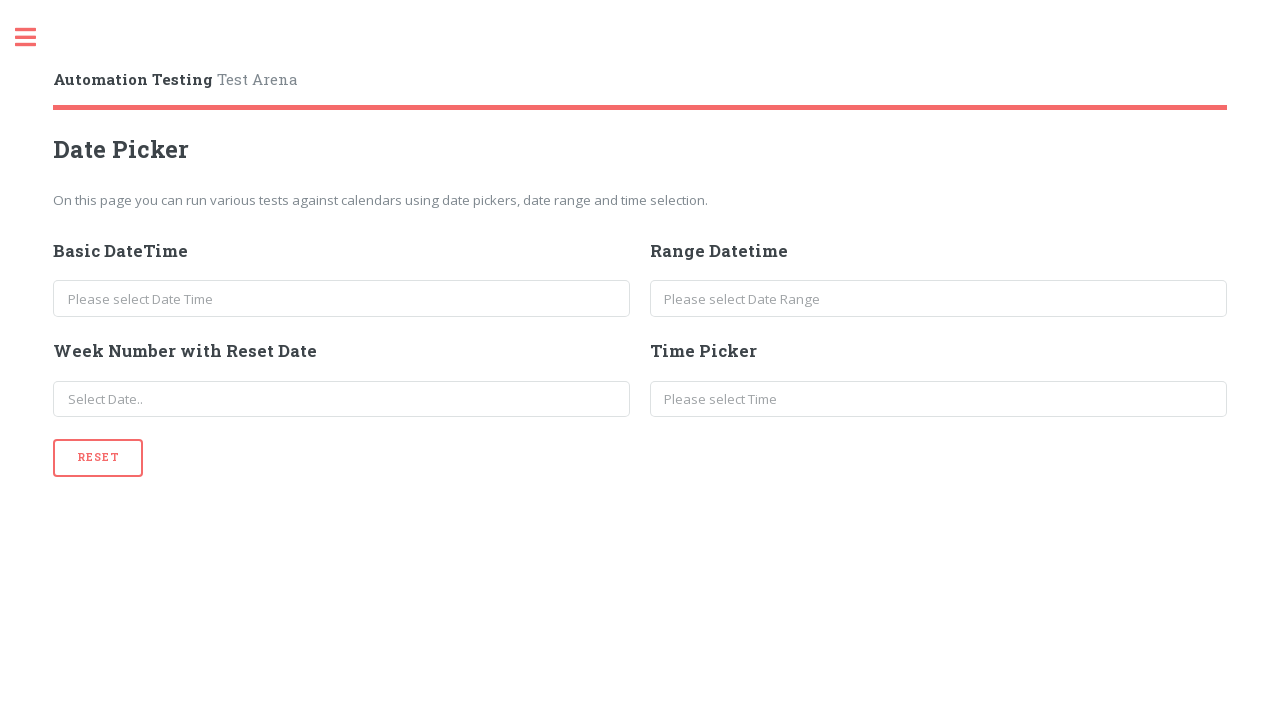

Clicked date input field to open calendar popup at (342, 299) on #basicDate
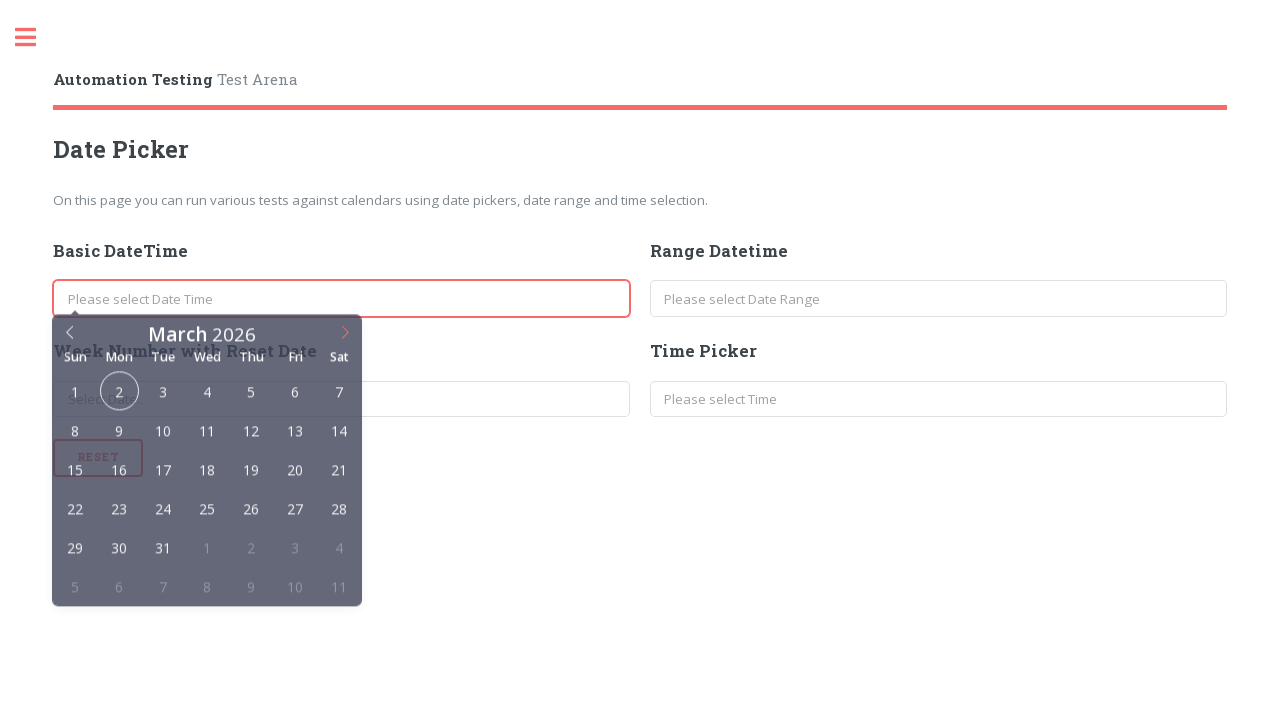

Located open calendar popup
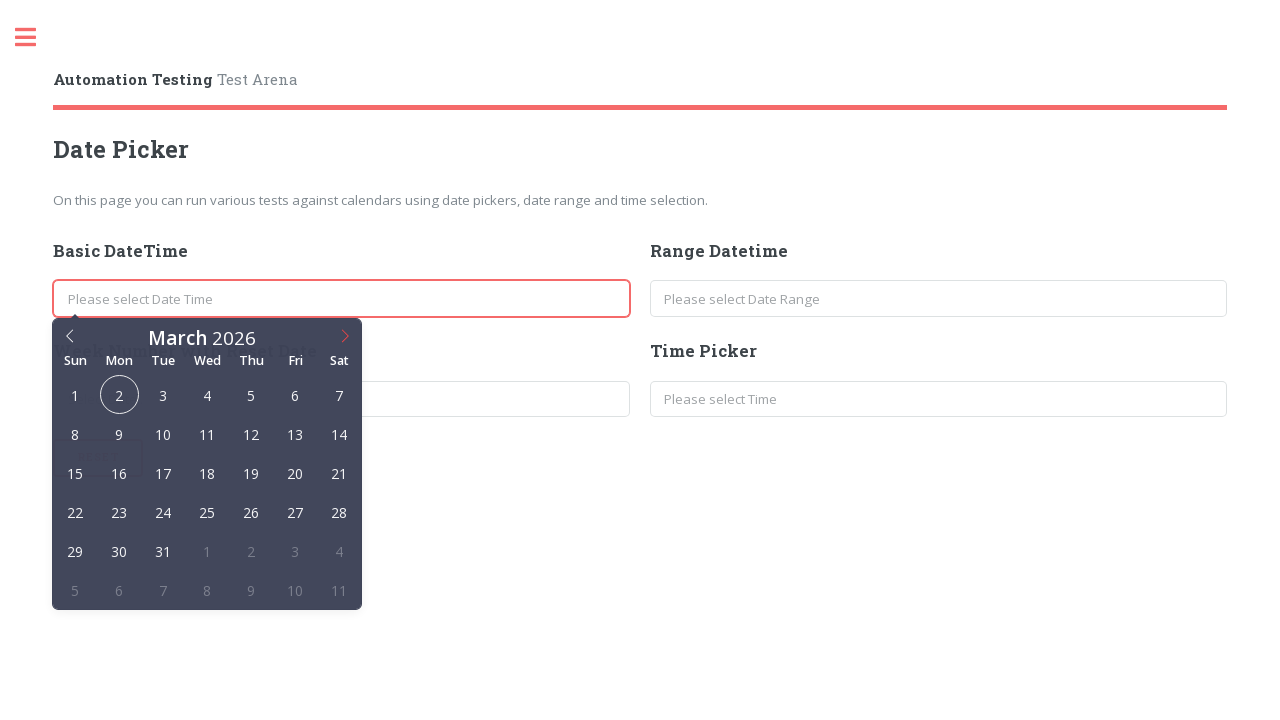

Located year input field in calendar
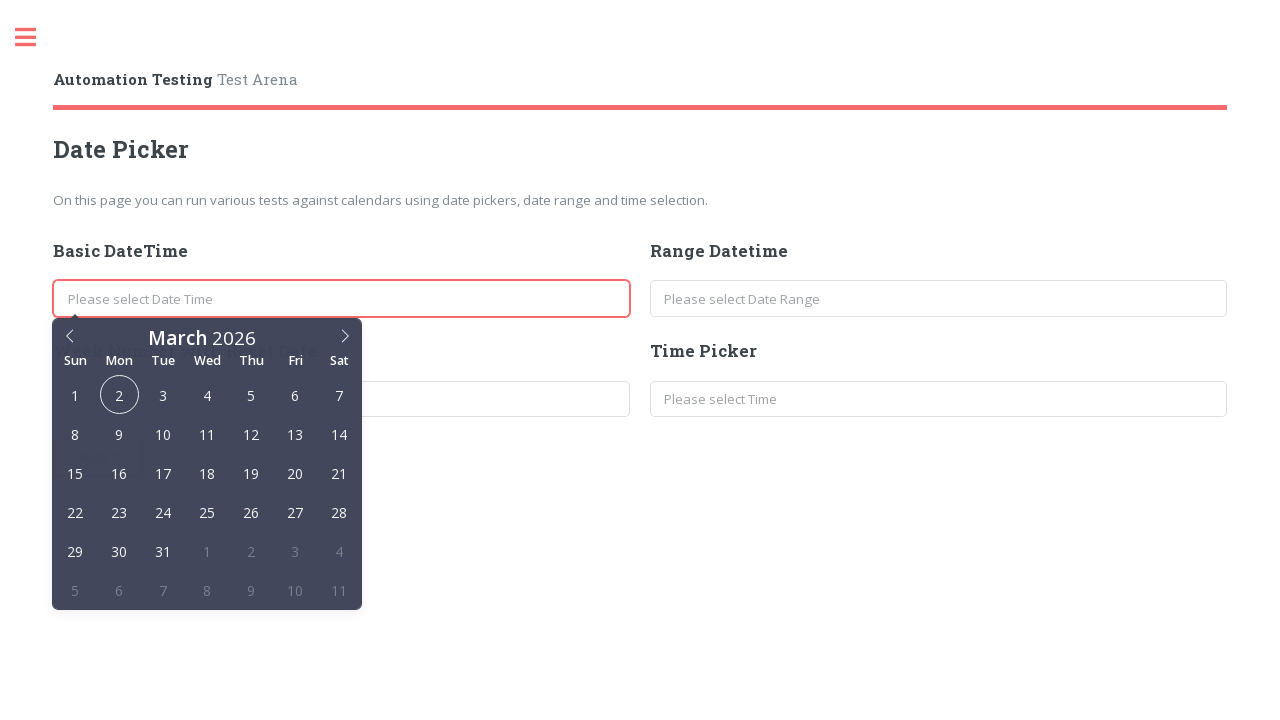

Filled year field with '2000' on .flatpickr-calendar.open >> input.cur-year
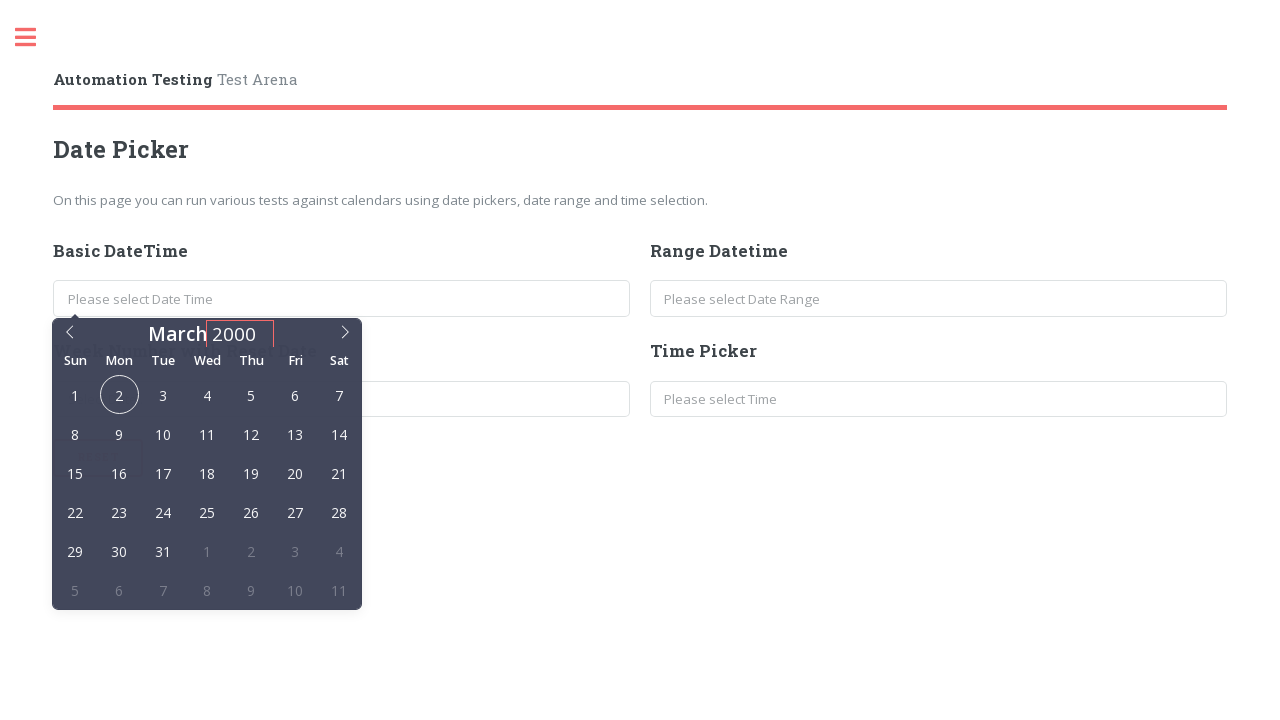

Pressed Enter to confirm year selection
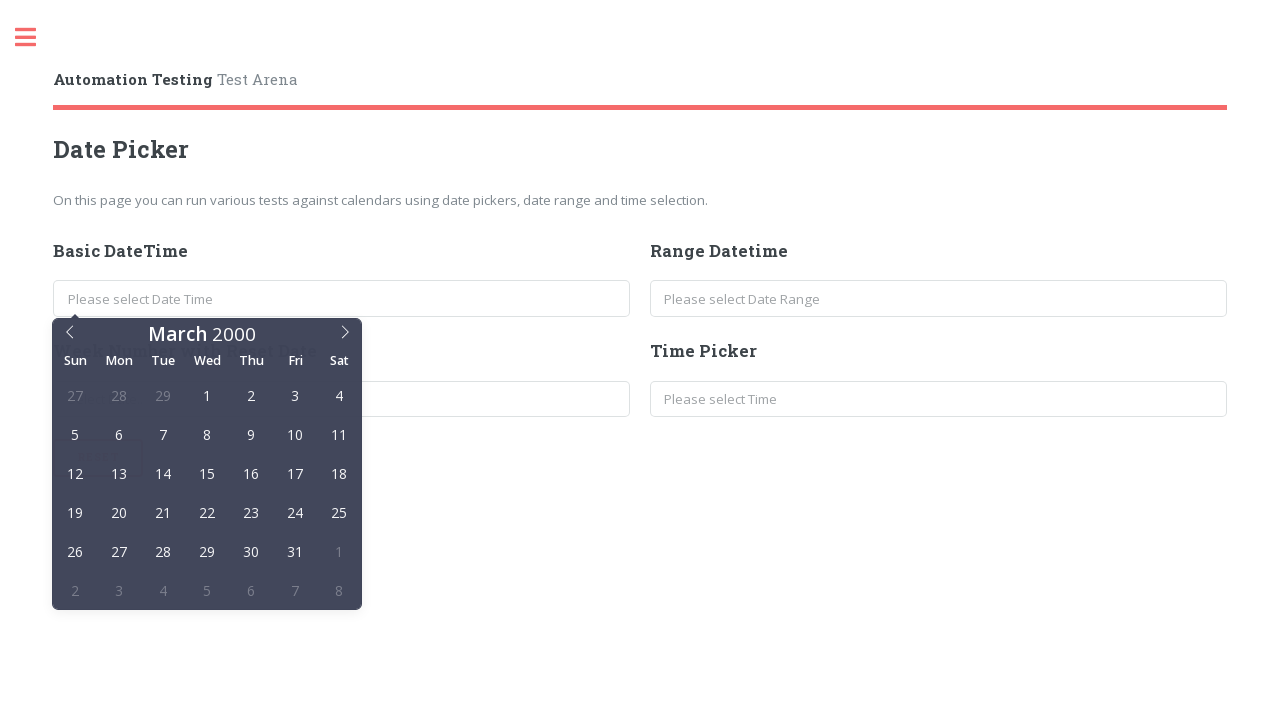

Clicked day 20 in the calendar at (119, 512) on .flatpickr-calendar.open >> .flatpickr-day >> internal:has-text="20"i >> nth=0
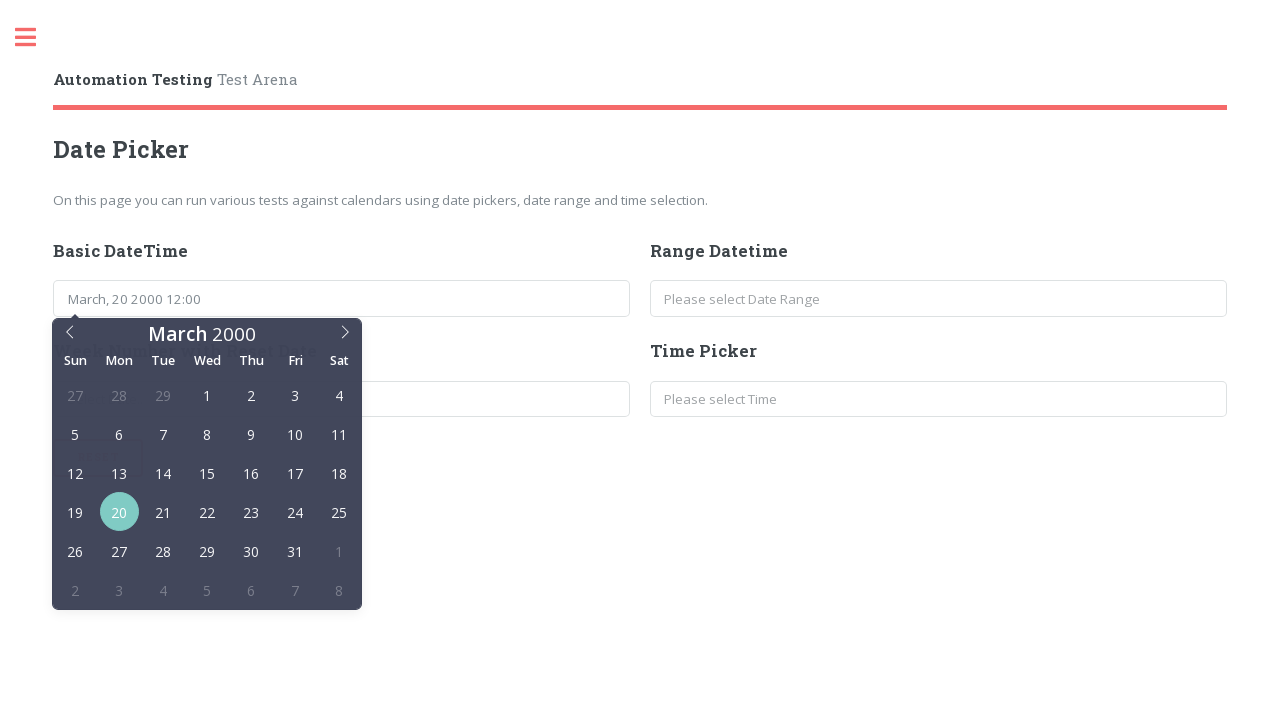

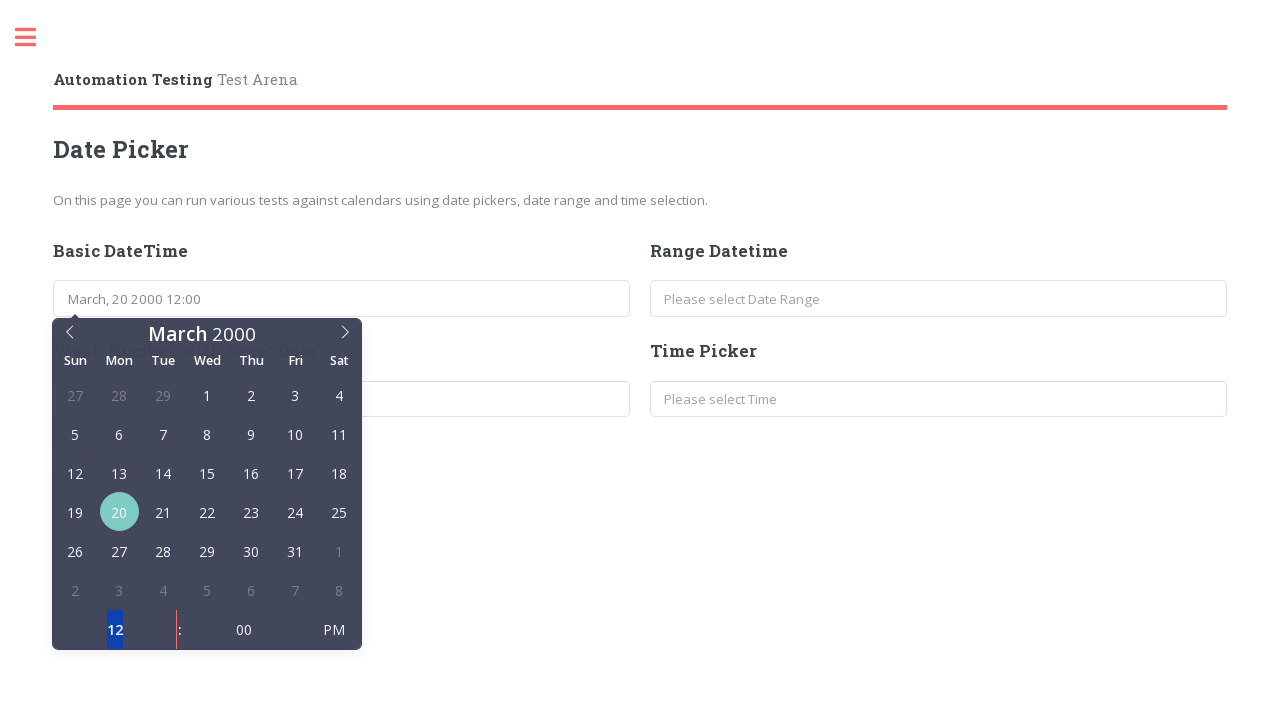